Tests checkbox functionality by checking and unchecking individual checkboxes, then checking and unchecking multiple checkboxes in a loop

Starting URL: https://testautomationpractice.blogspot.com/

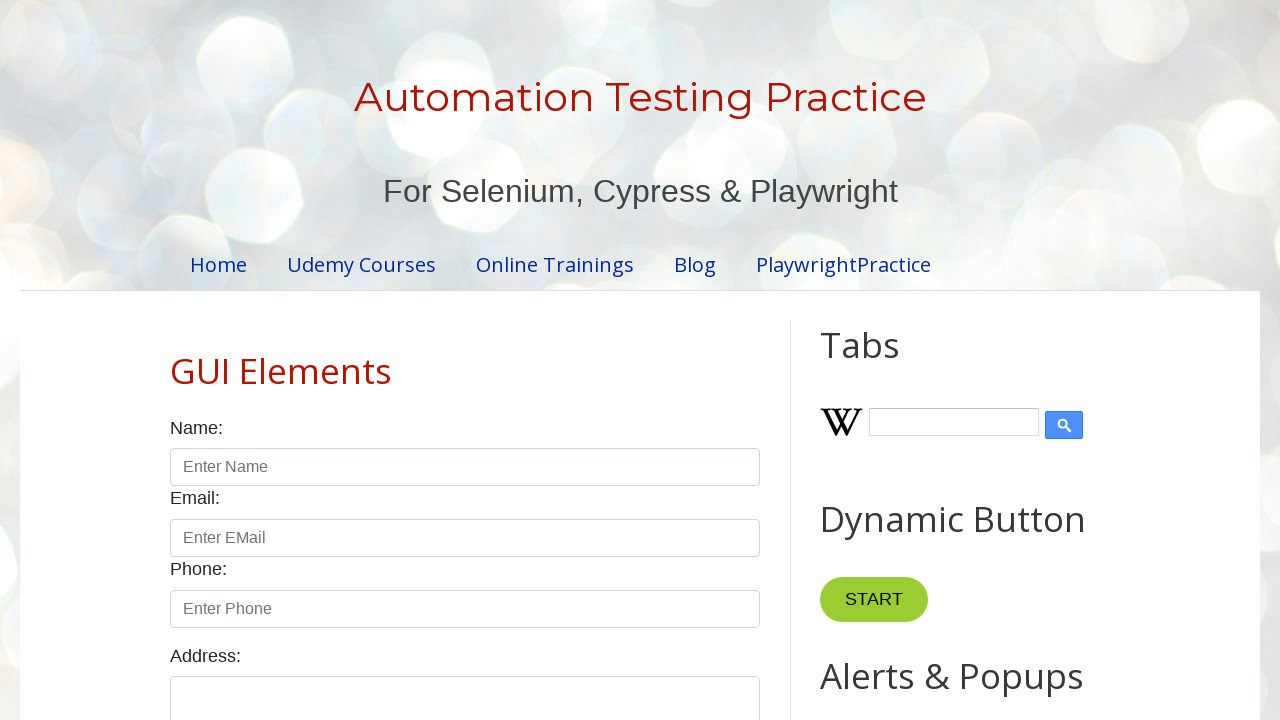

Waited for checkboxes to be present on the page
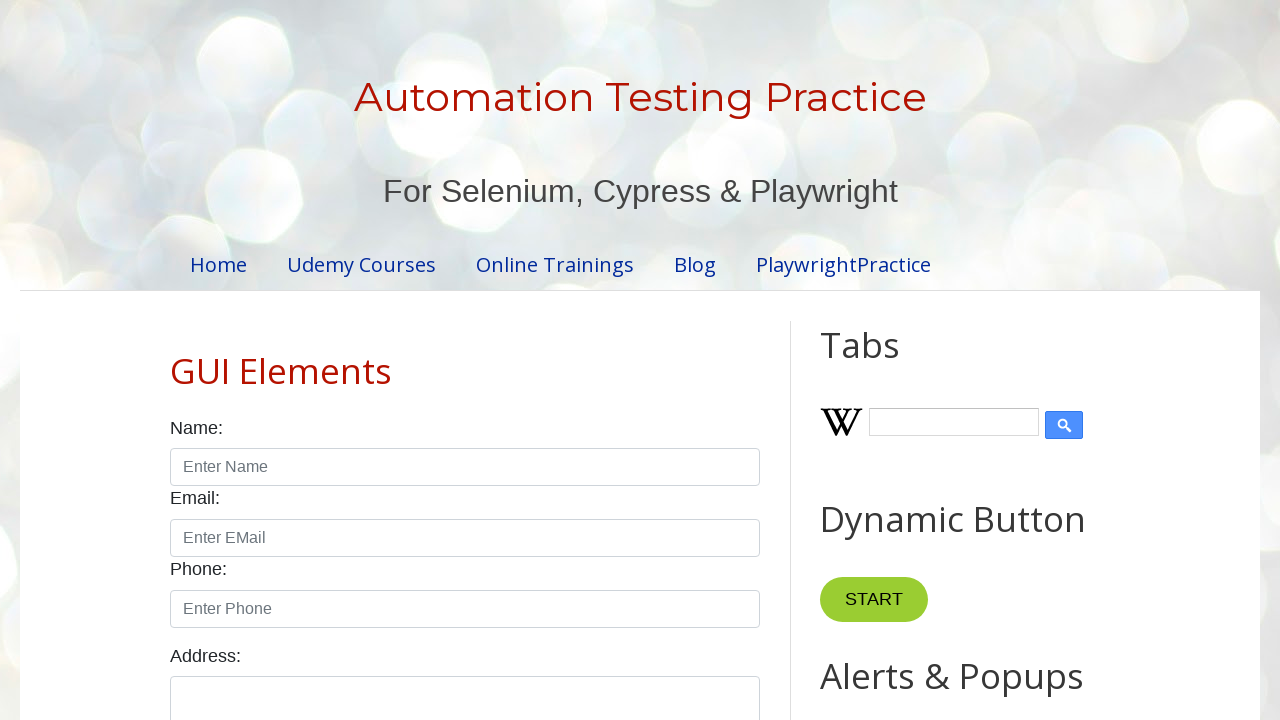

Checked the Sunday checkbox at (176, 360) on xpath=//input[@id='sunday']
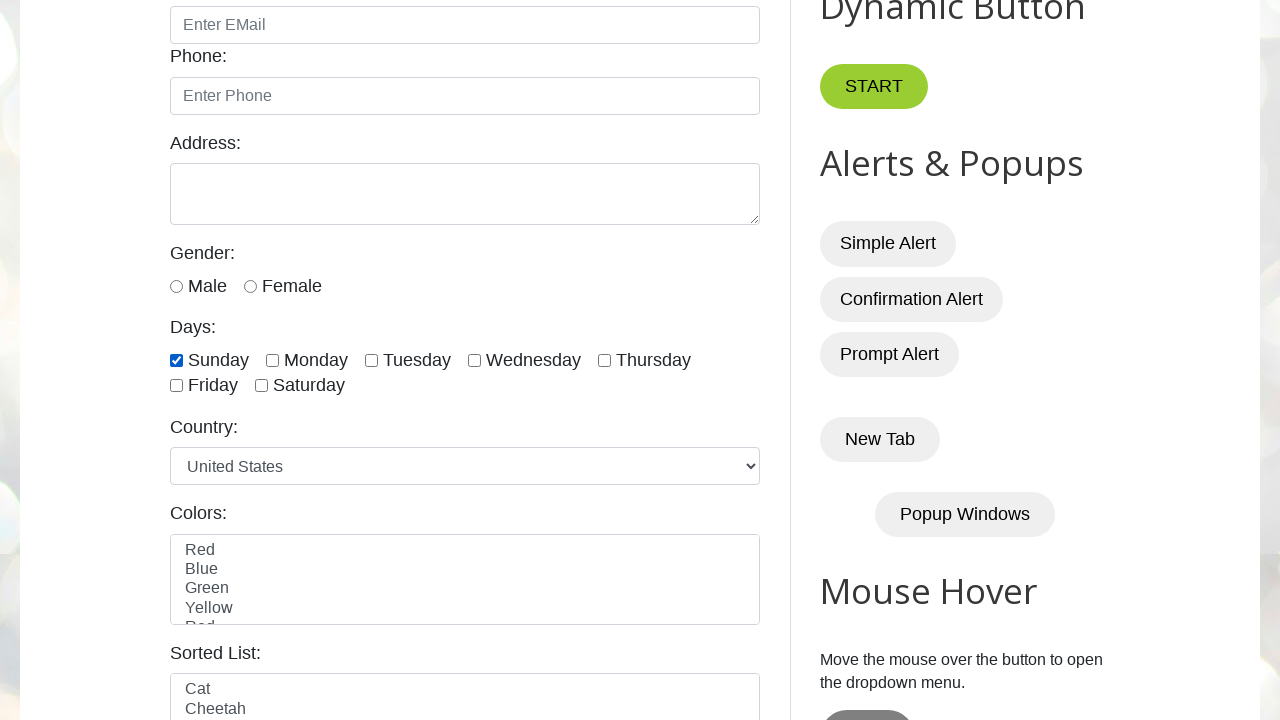

Unchecked the Sunday checkbox at (176, 360) on xpath=//input[@id='sunday']
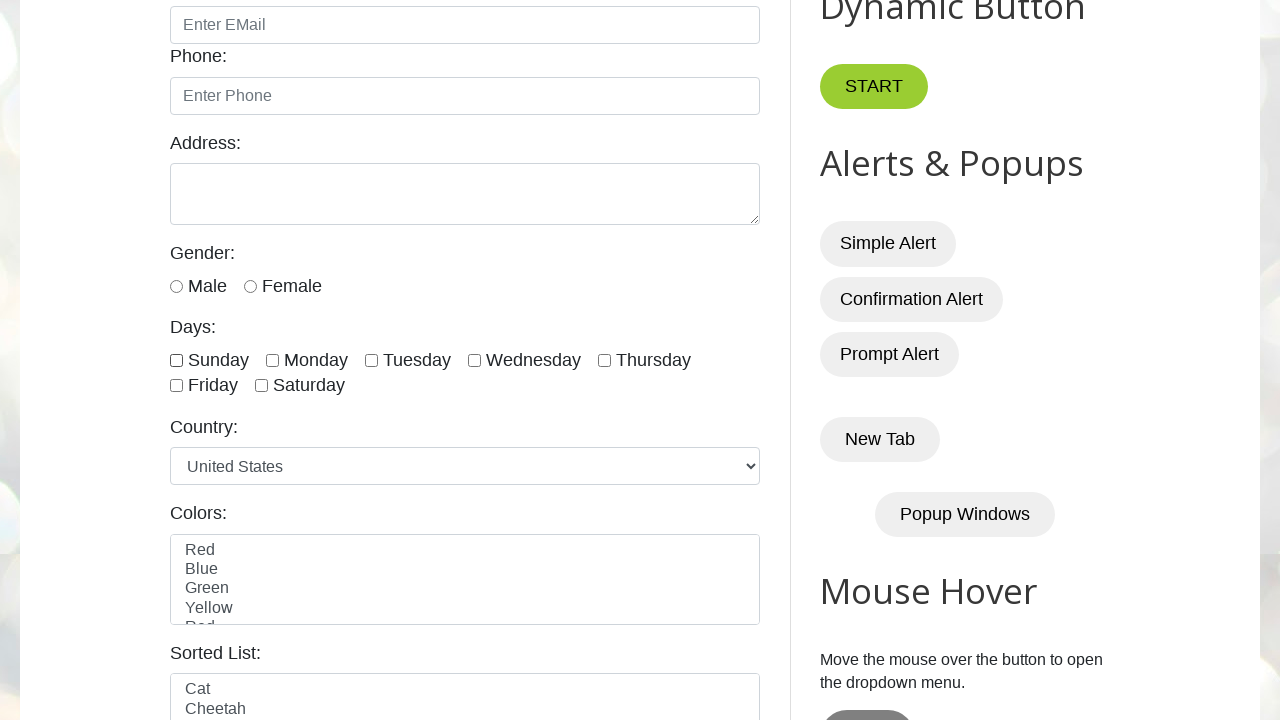

Checked the Sunday checkbox at (176, 360) on xpath=//input[@id='sunday']
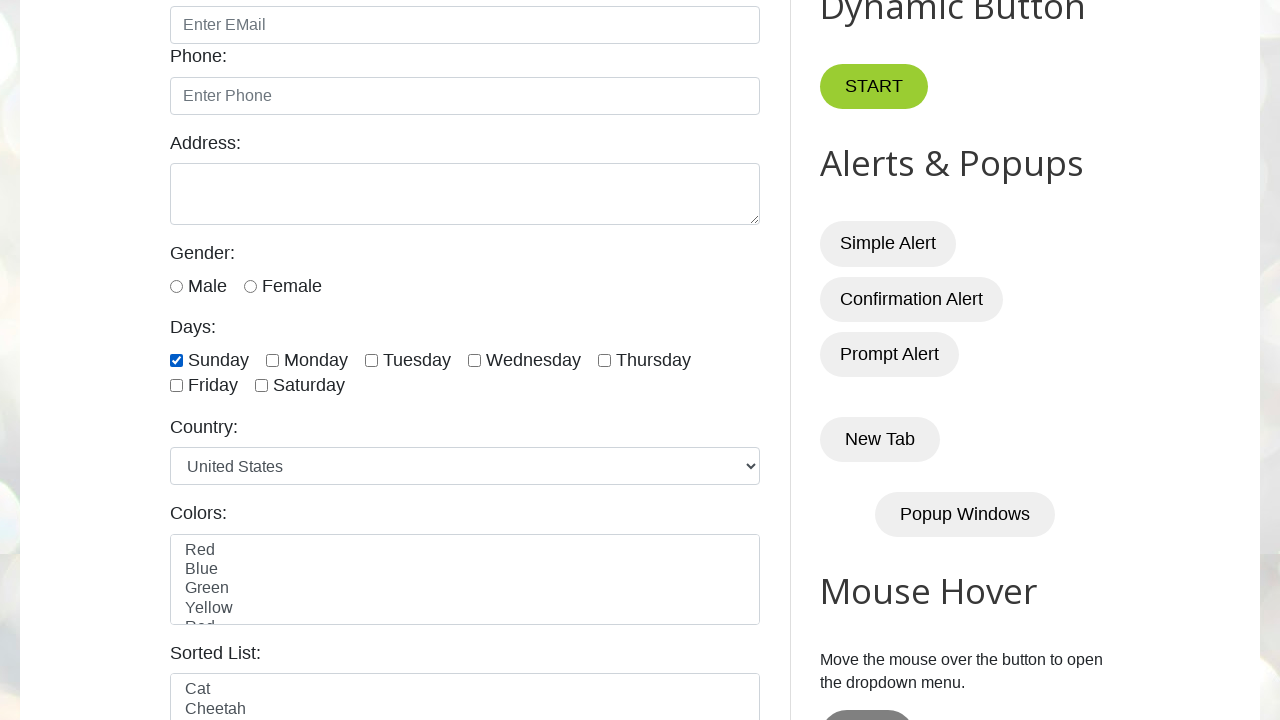

Checked the Monday checkbox at (272, 360) on xpath=//input[@id='monday']
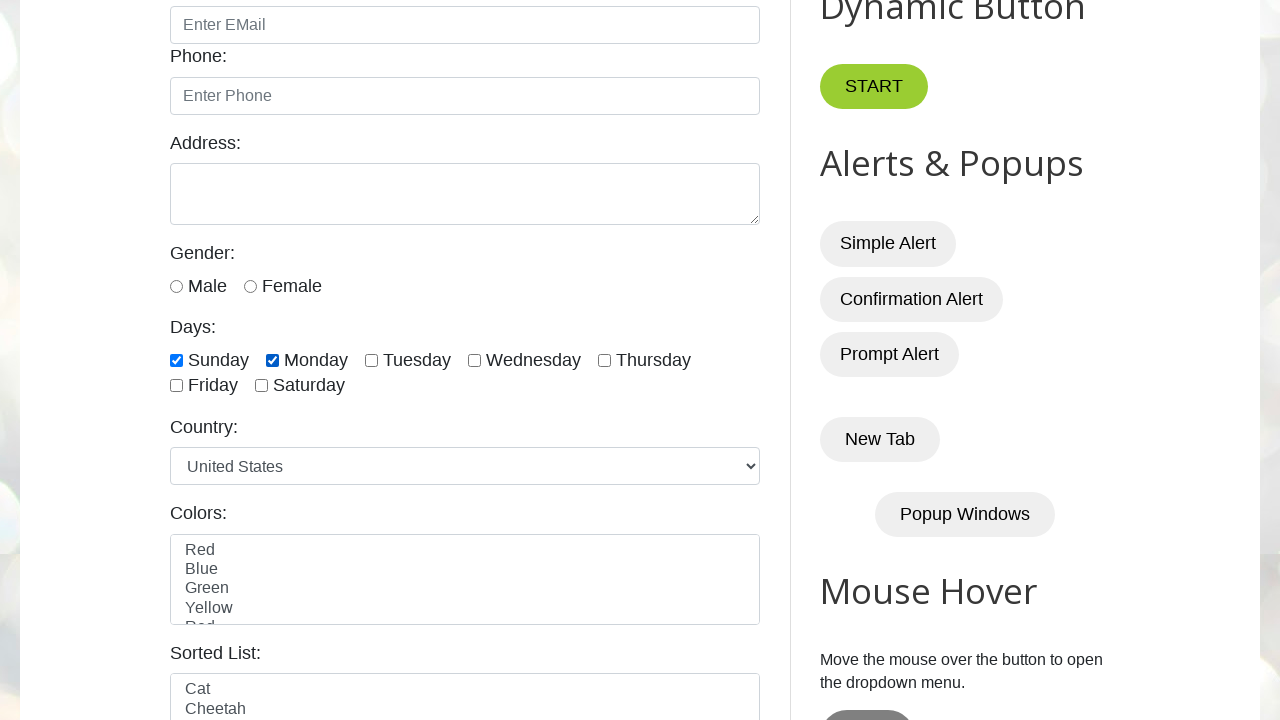

Checked the Tuesday checkbox at (372, 360) on xpath=//input[@id='tuesday']
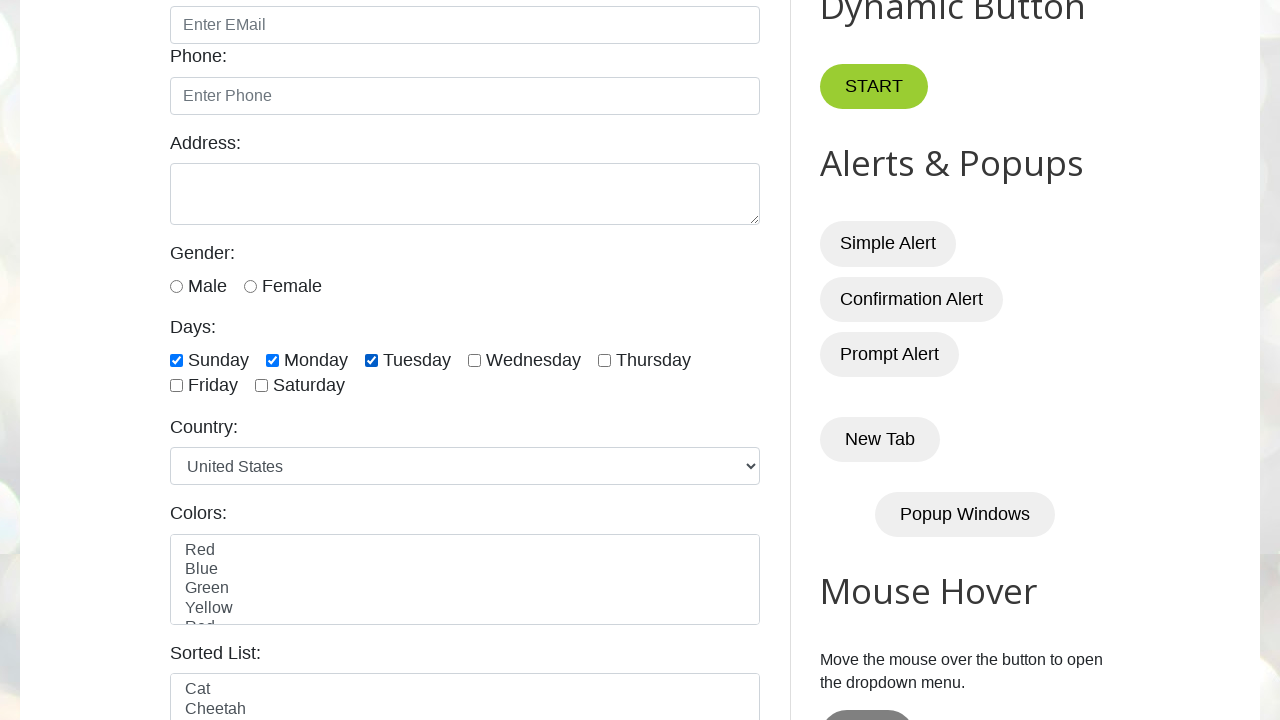

Unchecked the Sunday checkbox at (176, 360) on xpath=//input[@id='sunday']
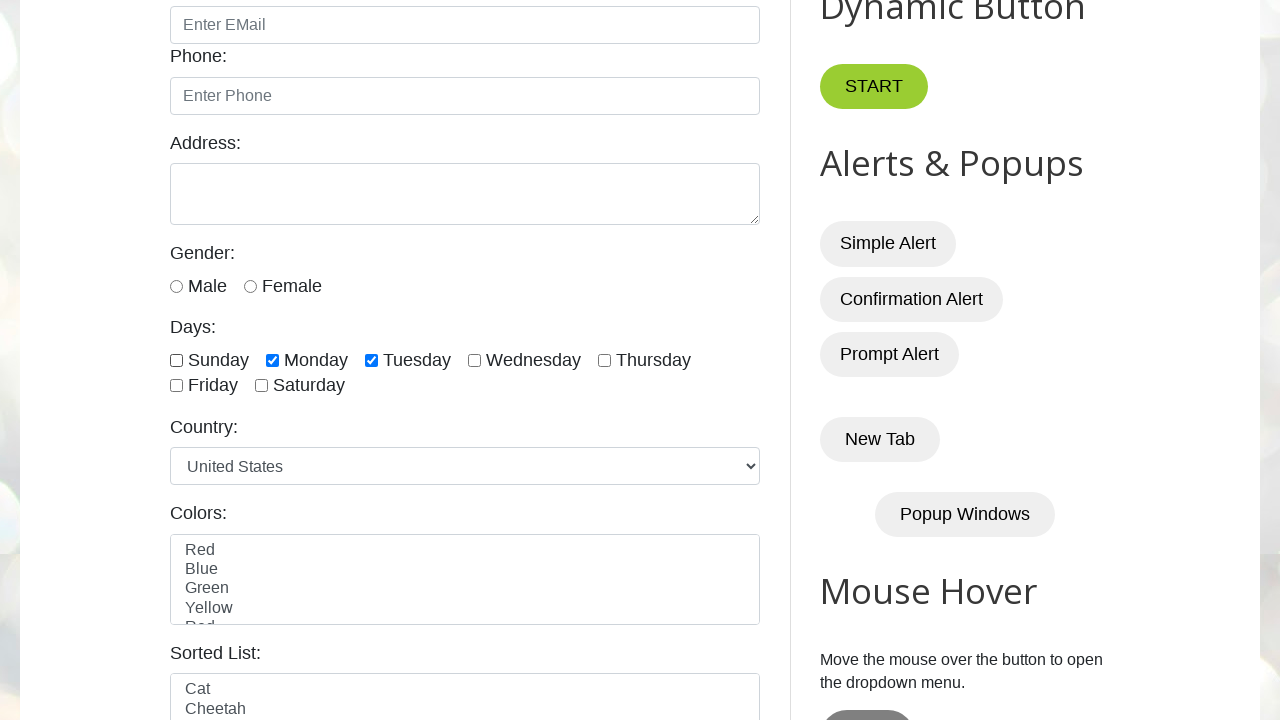

Unchecked the Monday checkbox at (272, 360) on xpath=//input[@id='monday']
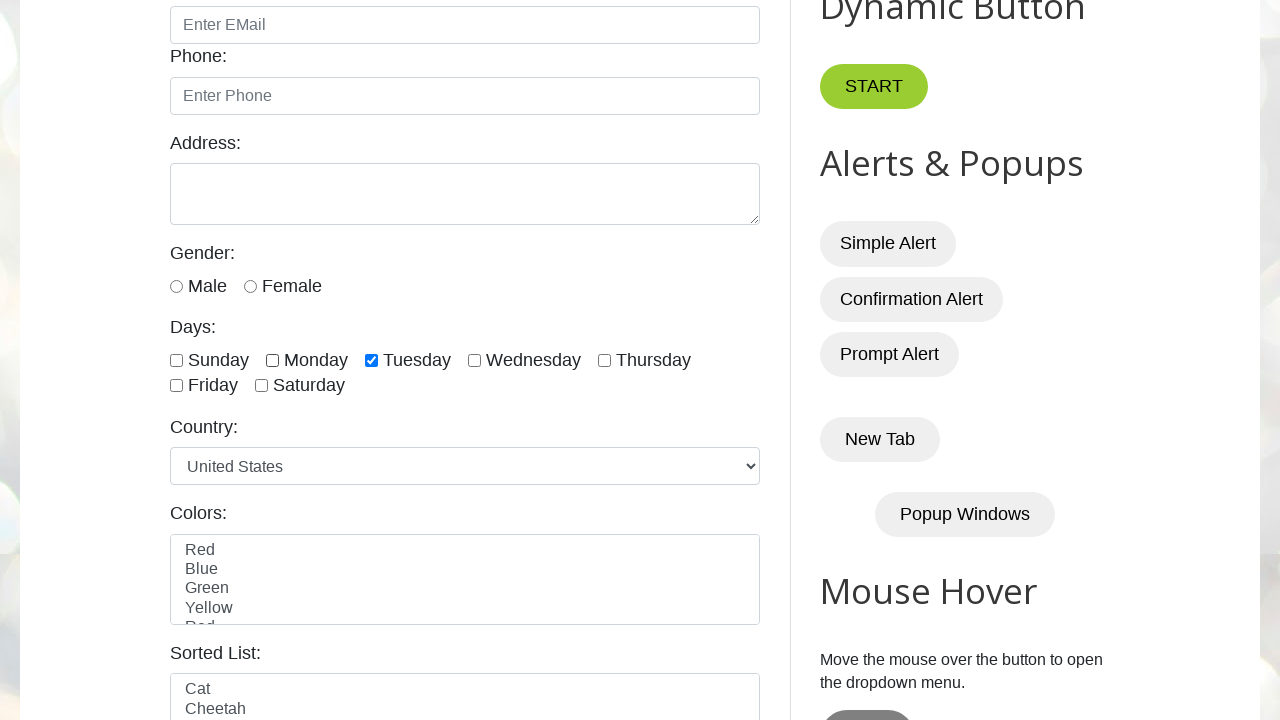

Unchecked the Tuesday checkbox at (372, 360) on xpath=//input[@id='tuesday']
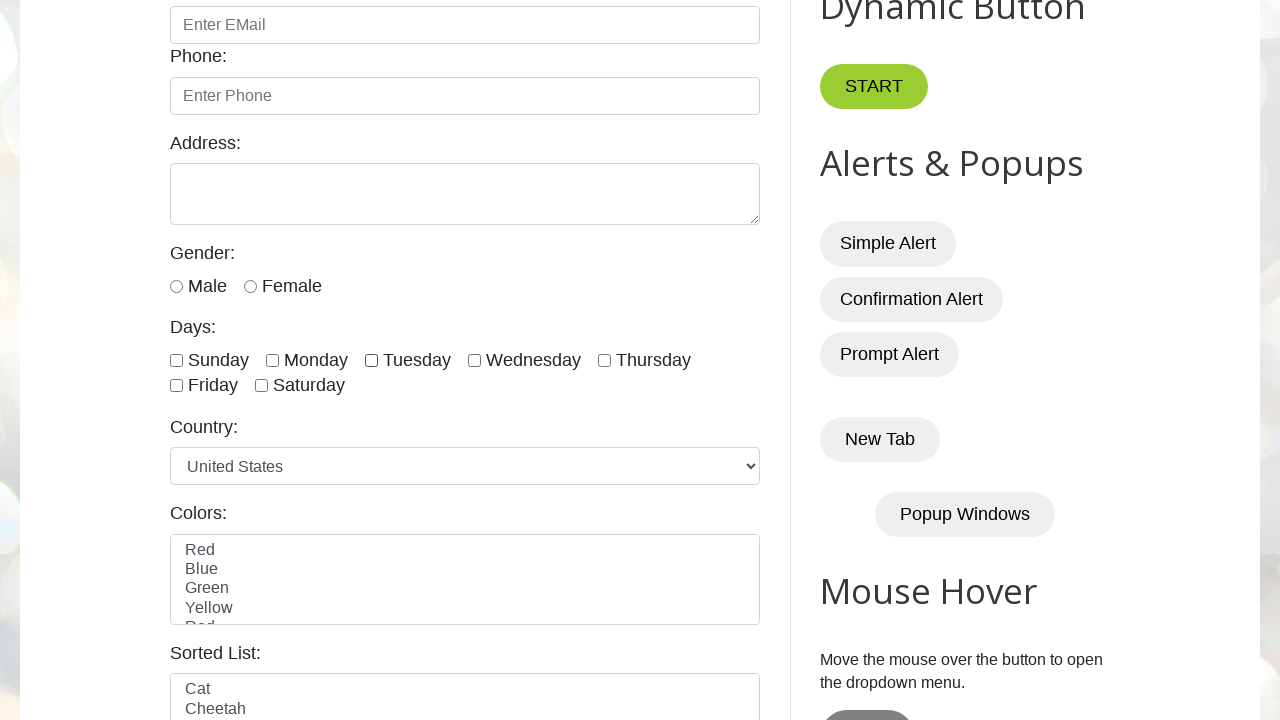

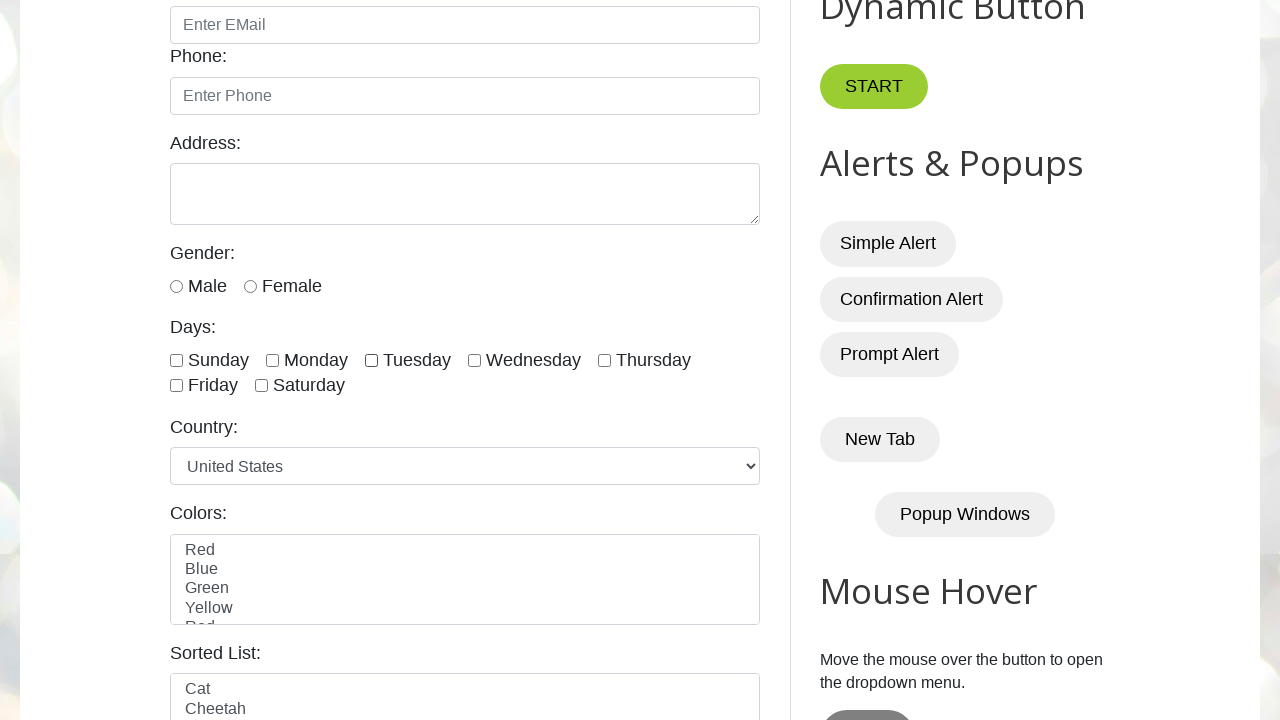